Navigates to Rahul Shetty Academy homepage, then navigates to the Angular practice page, verifying page titles along the way

Starting URL: https://rahulshettyacademy.com

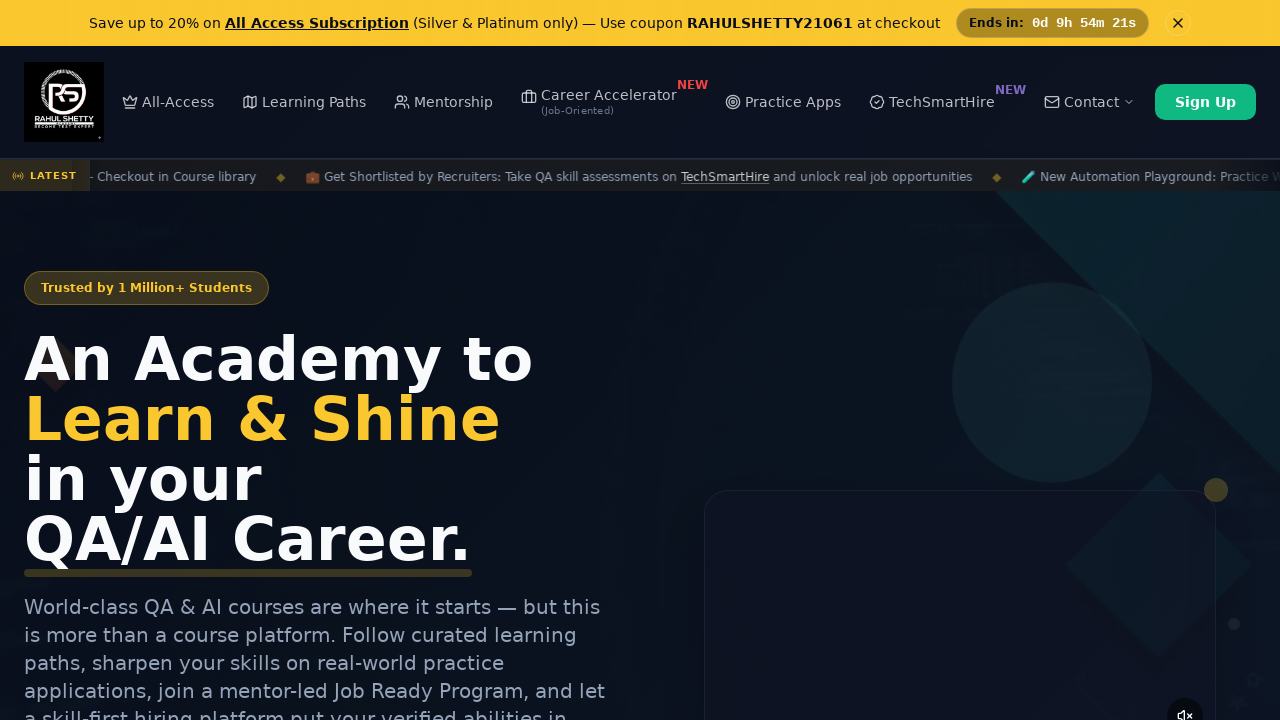

Navigated to Rahul Shetty Academy Angular practice page
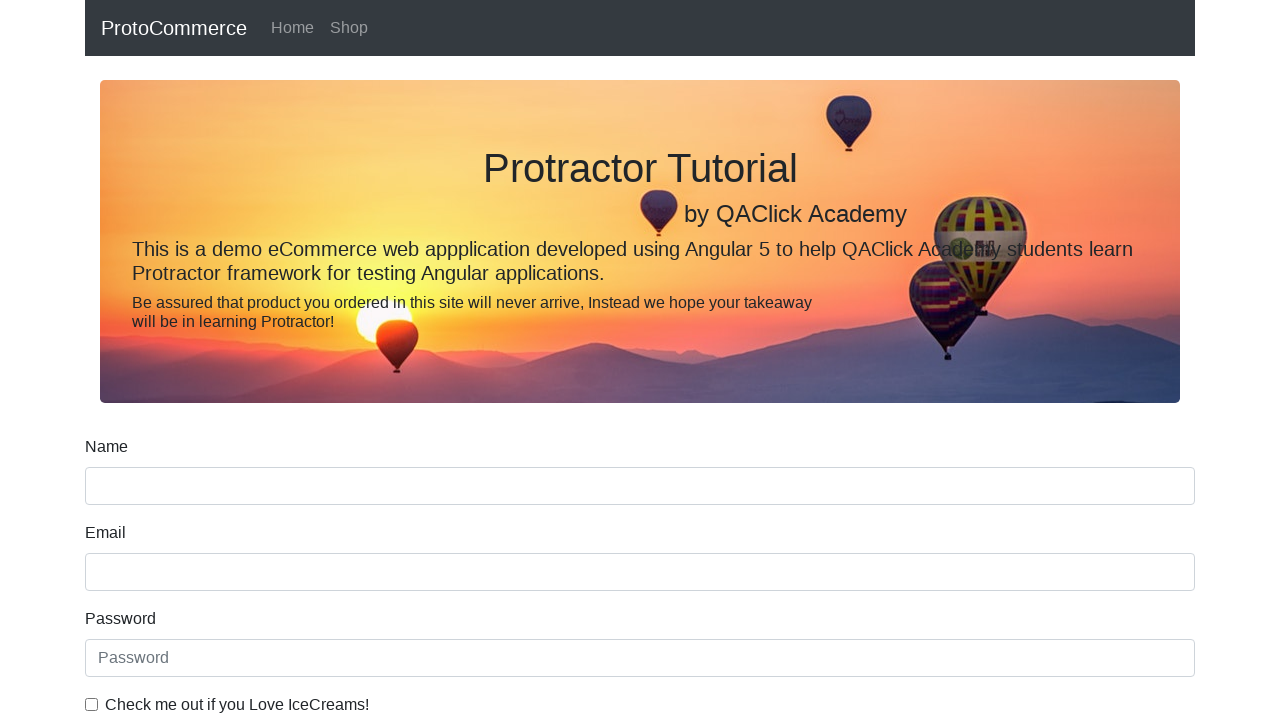

Page DOM content loaded successfully
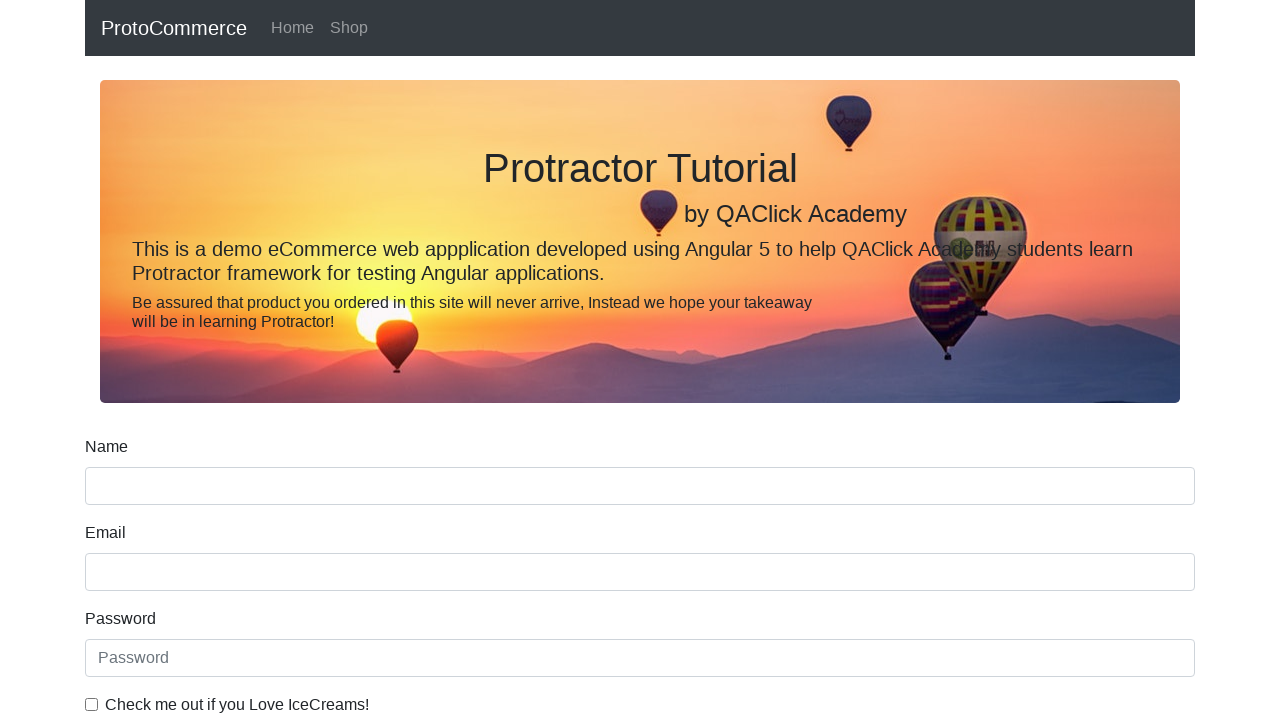

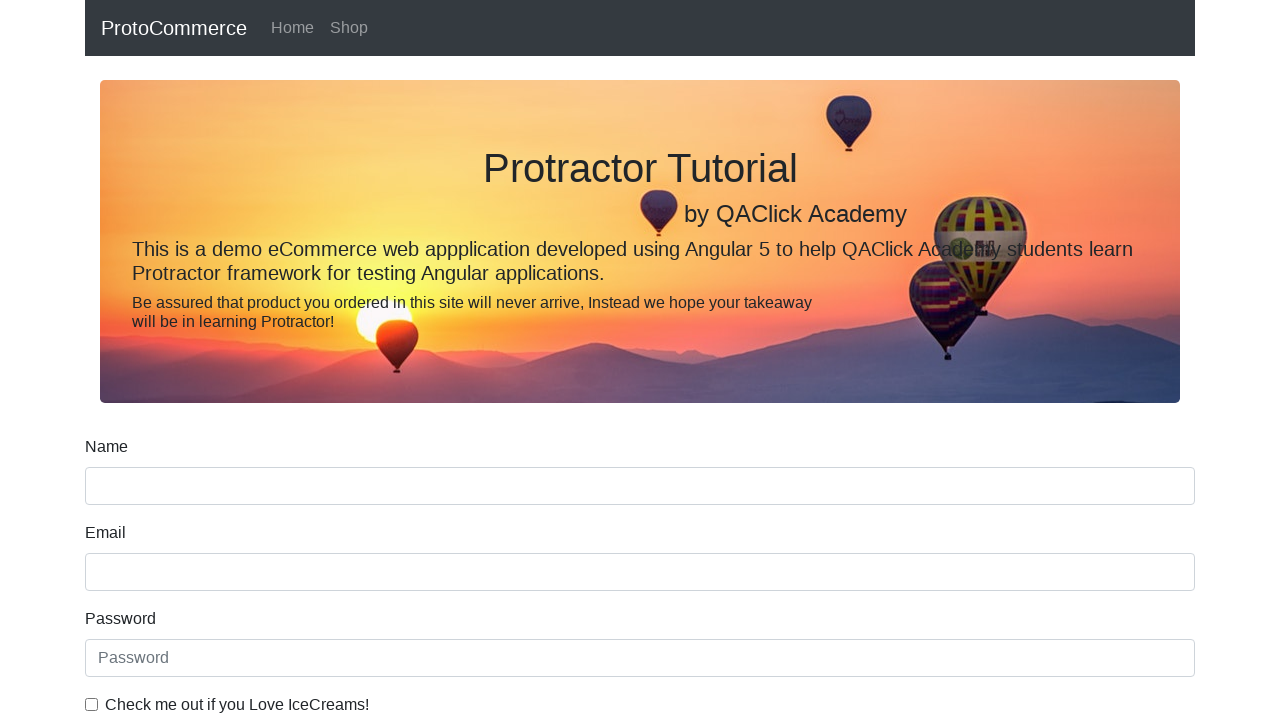